Tests window handling by clicking a link that opens a new window and switching between windows to verify the URL

Starting URL: https://the-internet.herokuapp.com/windows

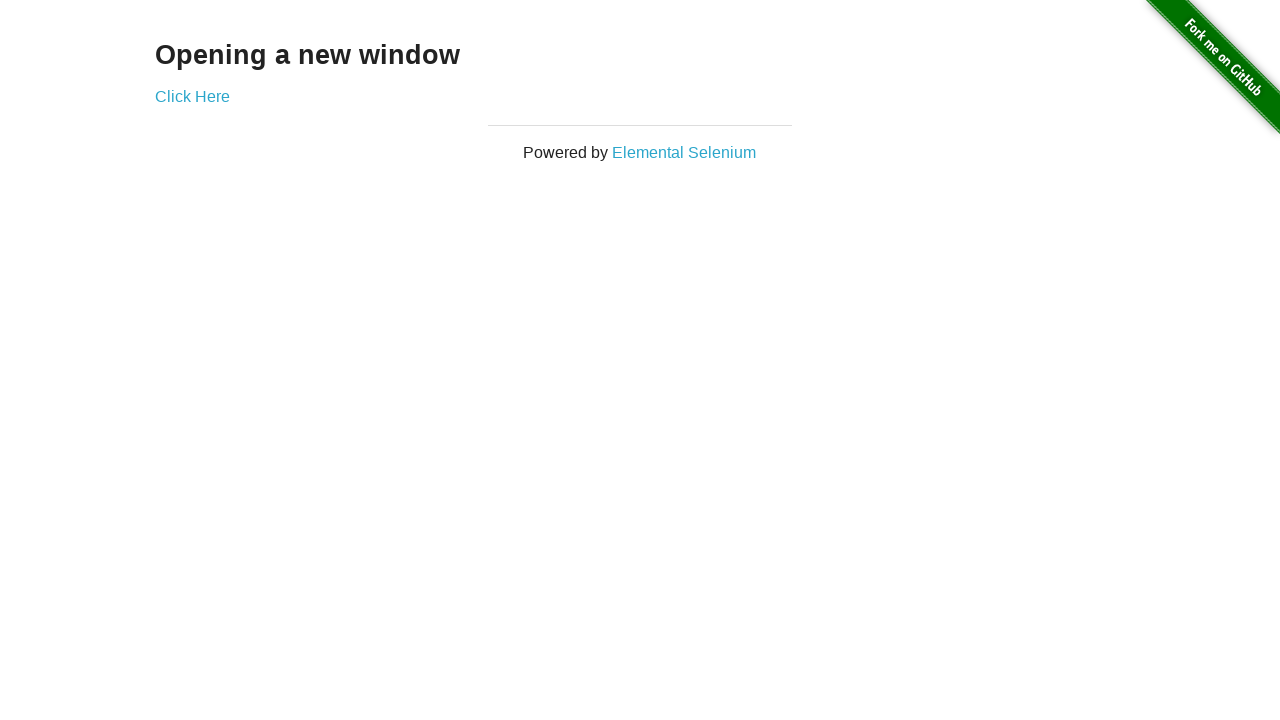

Clicked 'Click Here' link to open new window at (192, 96) on a:has-text('Click Here')
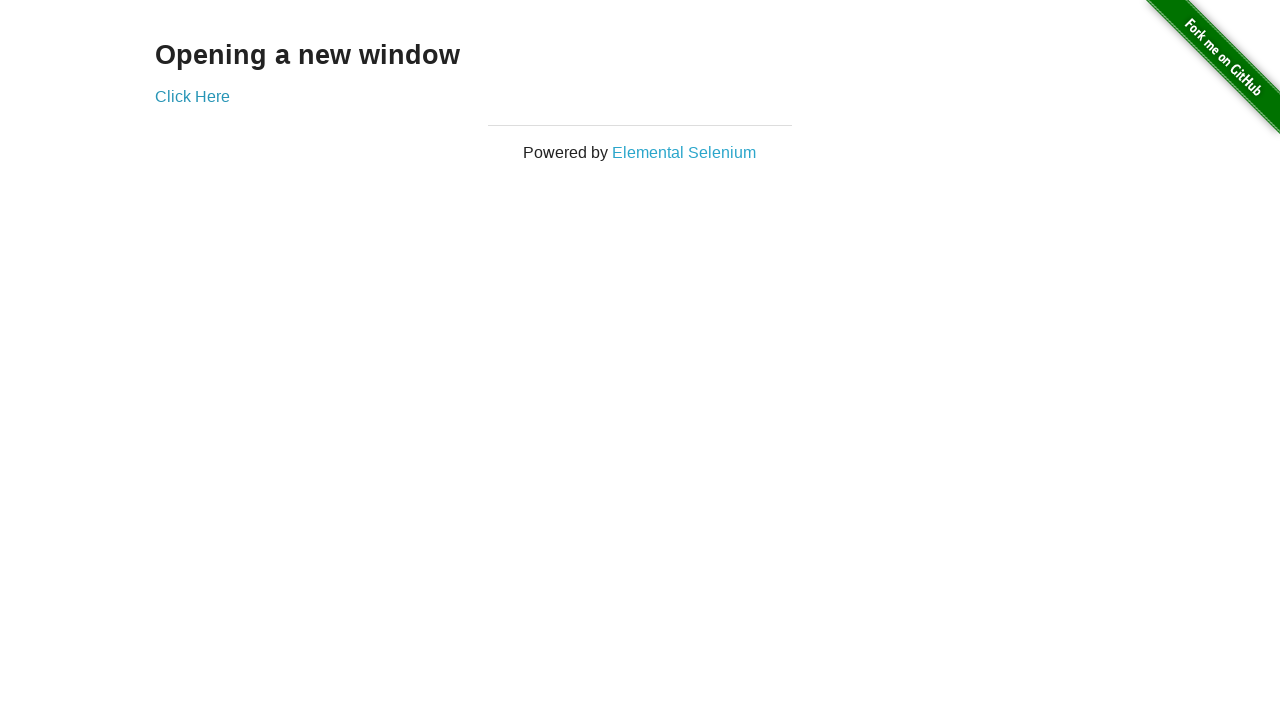

New window opened and captured
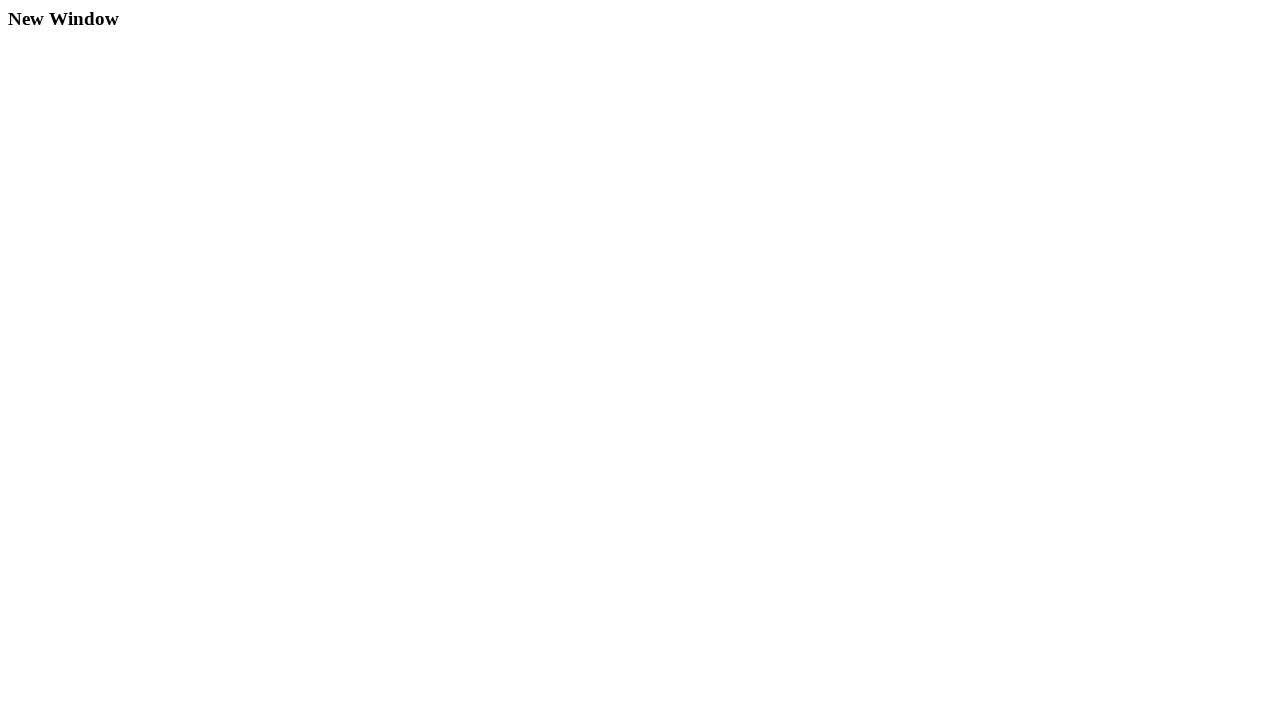

New page finished loading
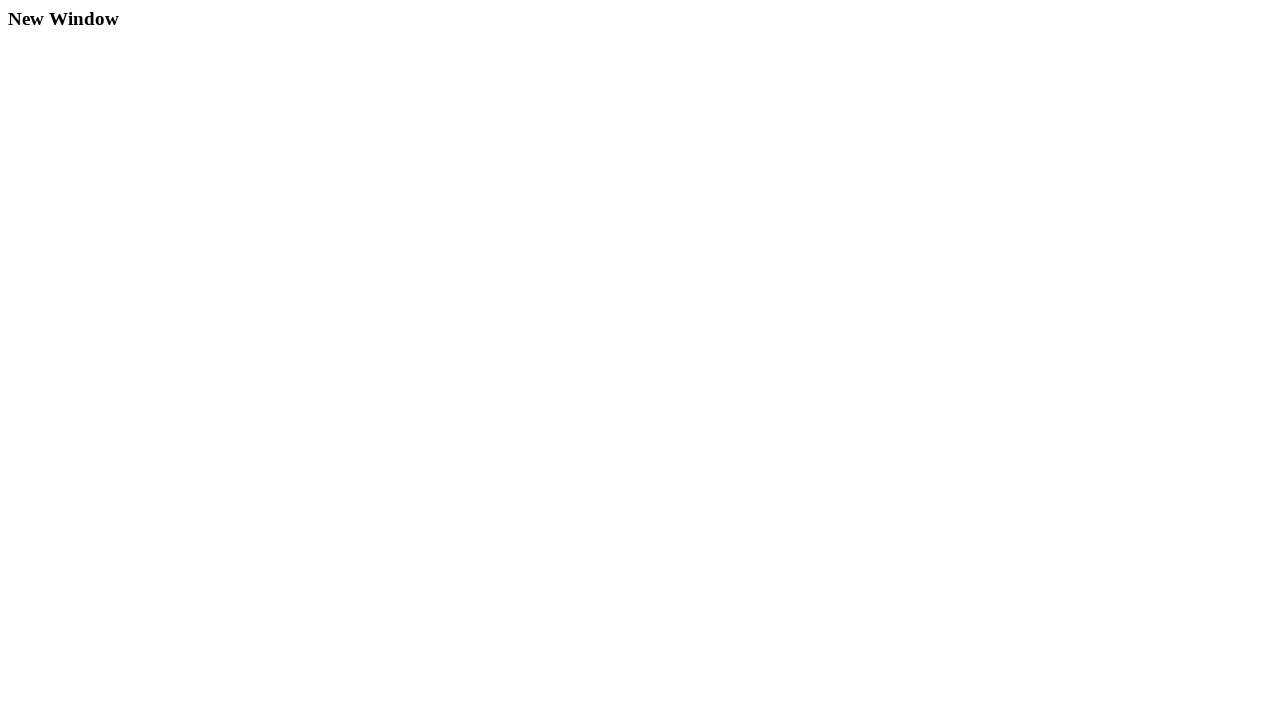

Retrieved new page URL: https://the-internet.herokuapp.com/windows/new
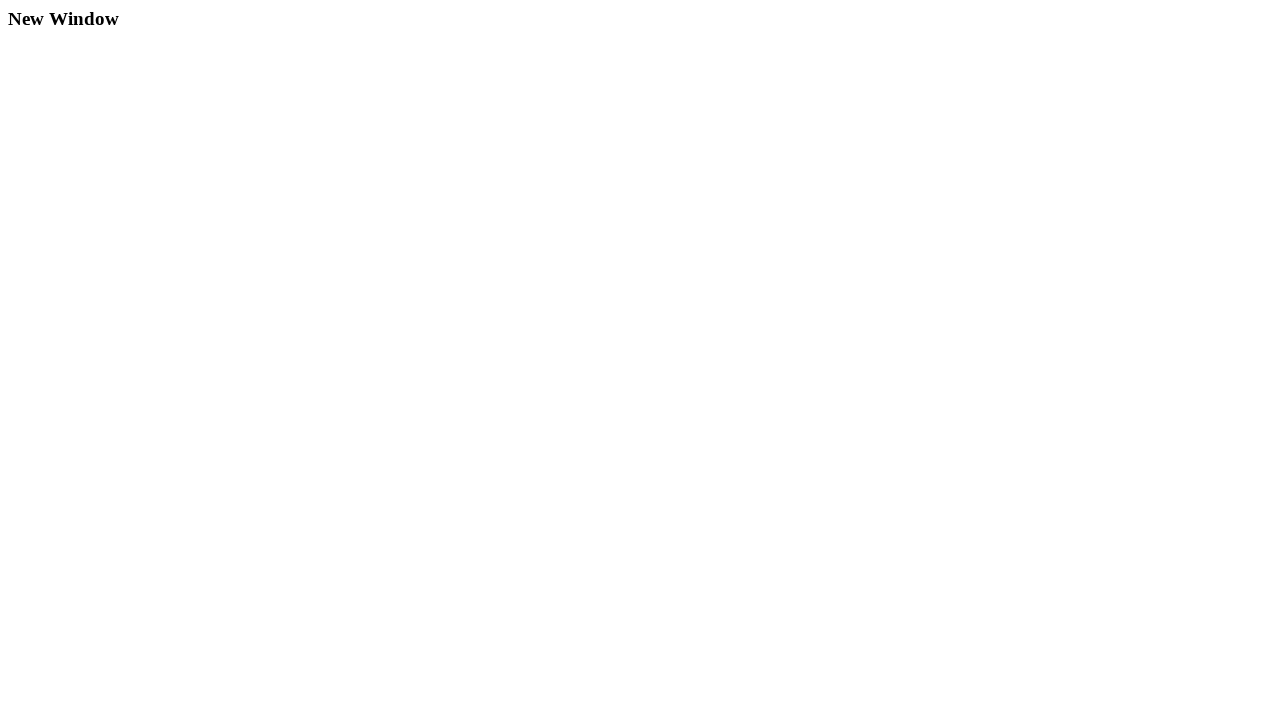

URL verification passed - new window opened correct page
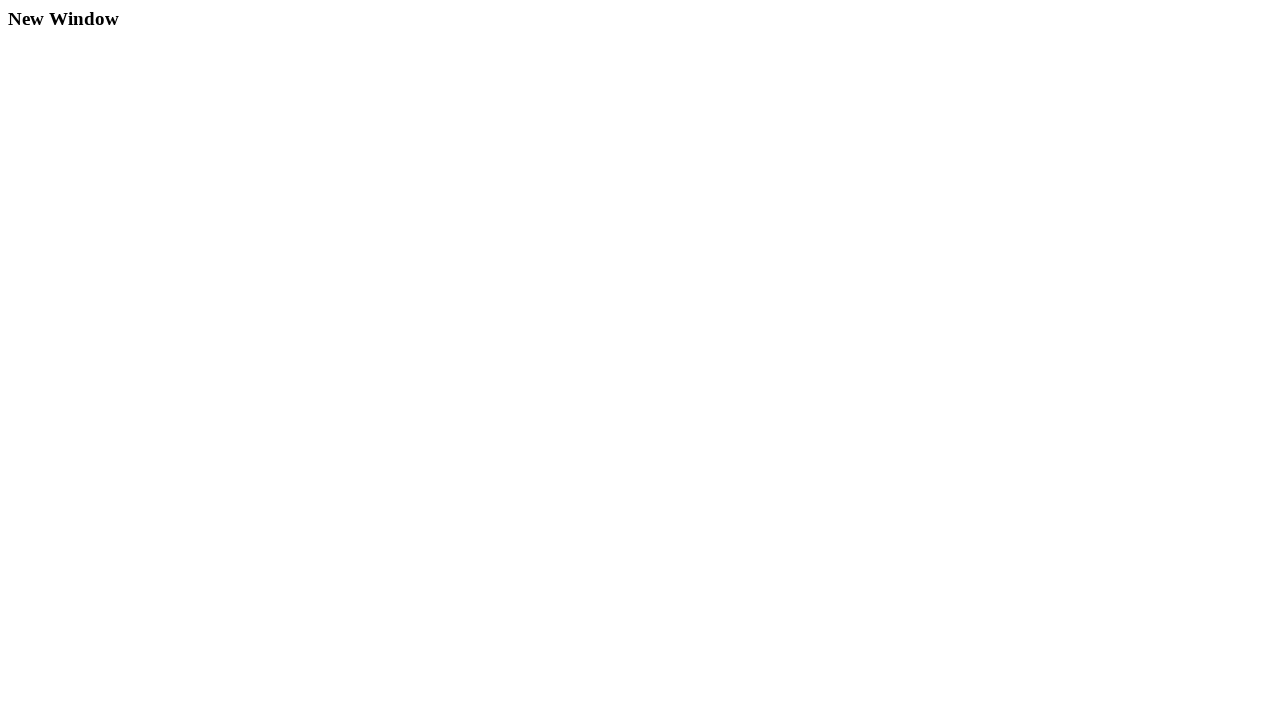

Closed new window and returned to main page
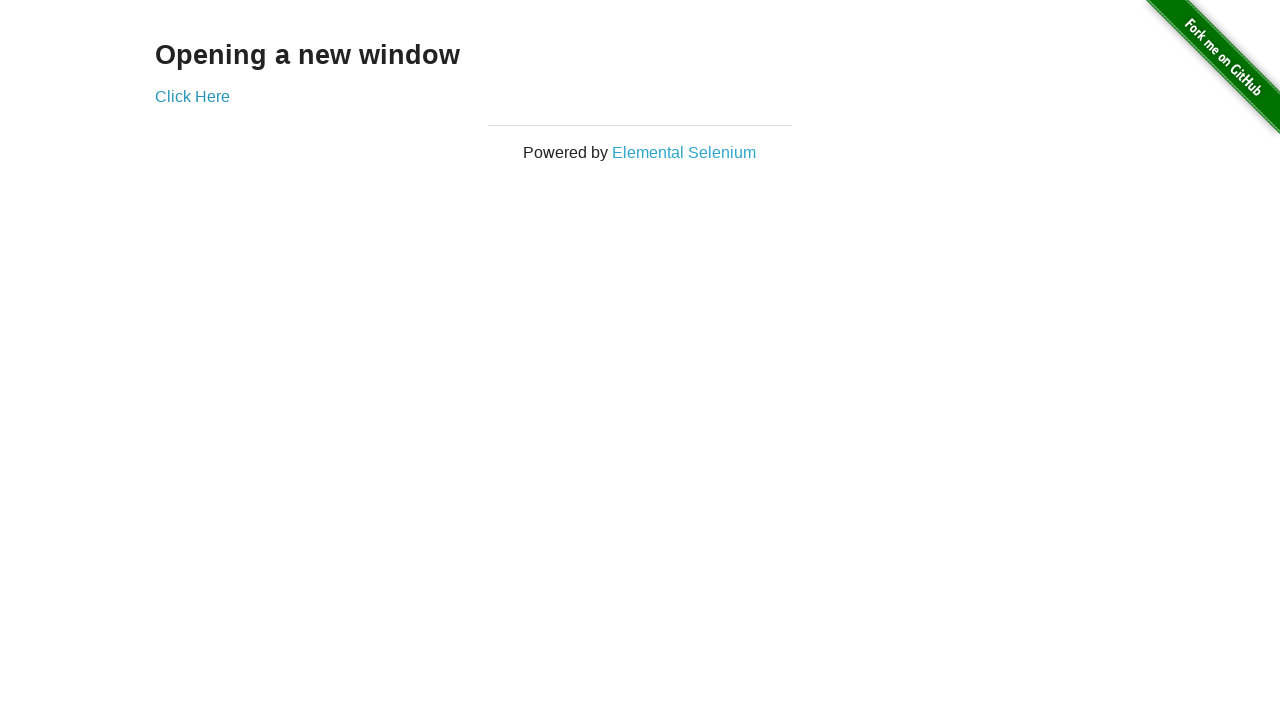

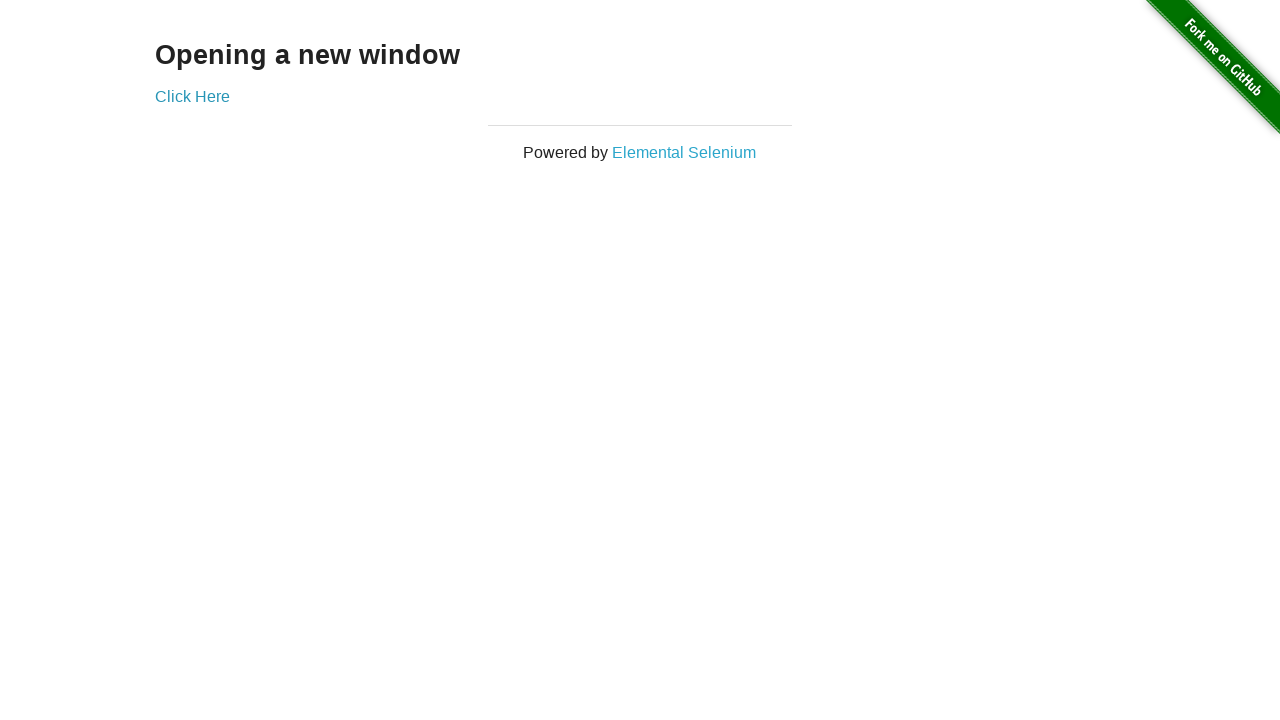